Opens multiple job search URLs in tabs for Motion Recruitment with different keyword searches (Machine Learning, Data Science, Python) and an events page

Starting URL: https://motionrecruitment.com/tech-jobs?radius=25&search-city=19124&keywords=Machine+Learning&postalcode=19124&remote=true&location-display-name=Philadelphia%2C+Pennsylvania+19124%2C+United+States&start=0

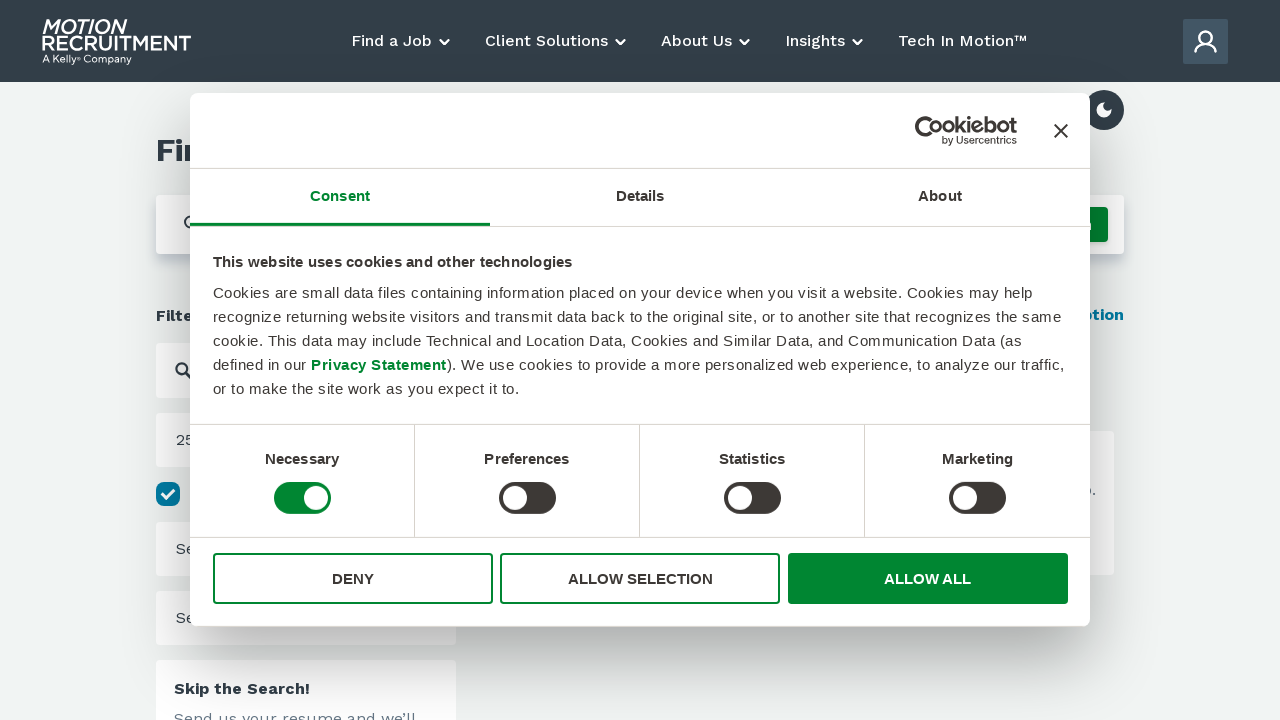

Created new page for Data Science job search
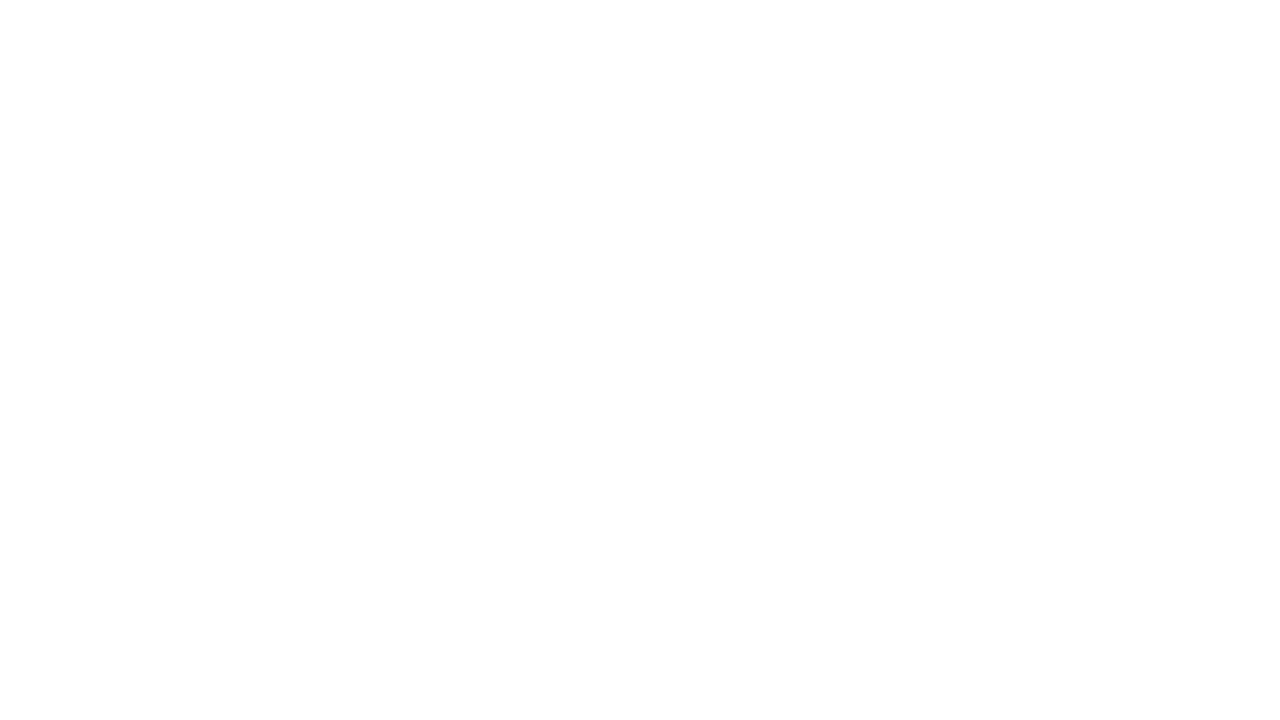

Navigated to Data Science job search URL
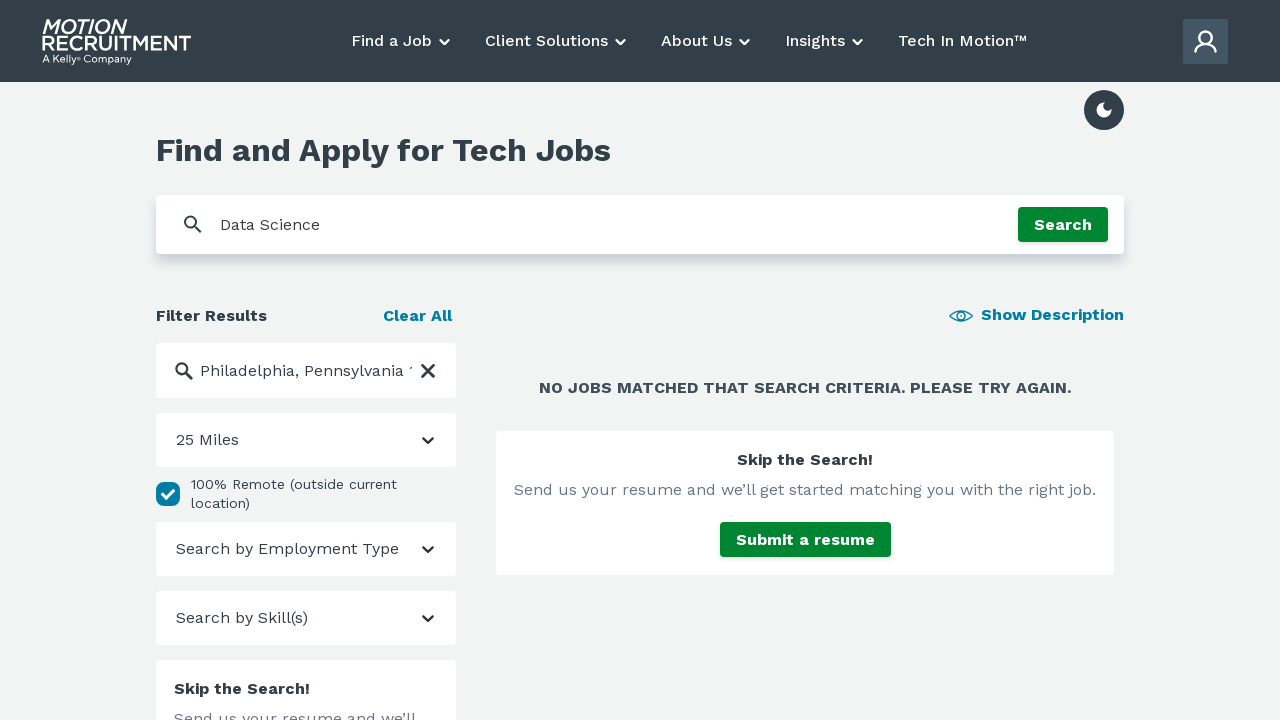

Created new page for Python job search
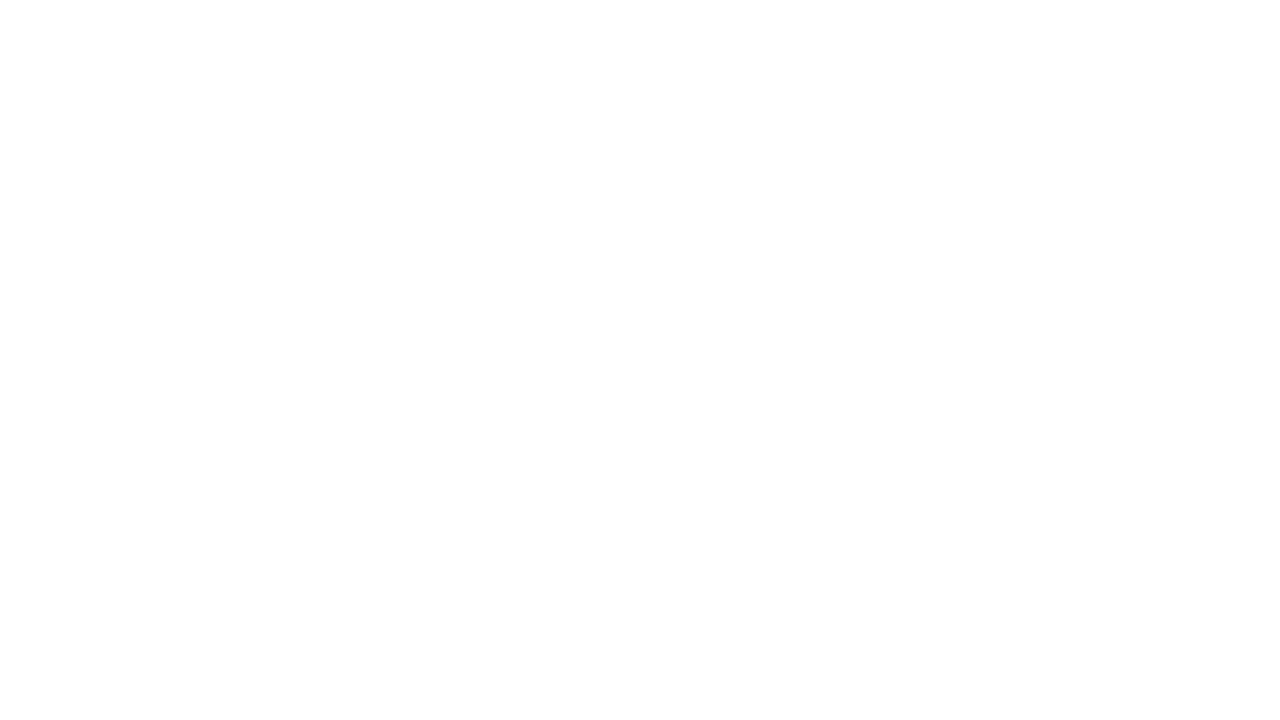

Navigated to Python job search URL
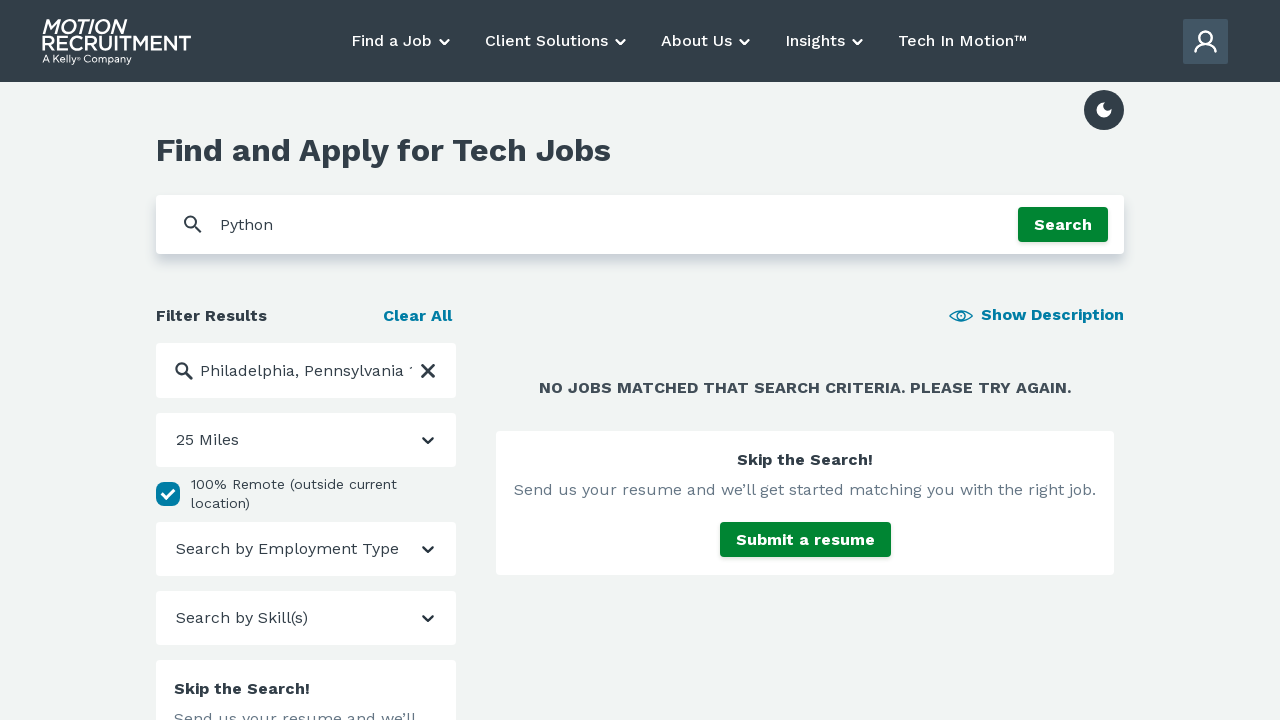

Created new page for upcoming events
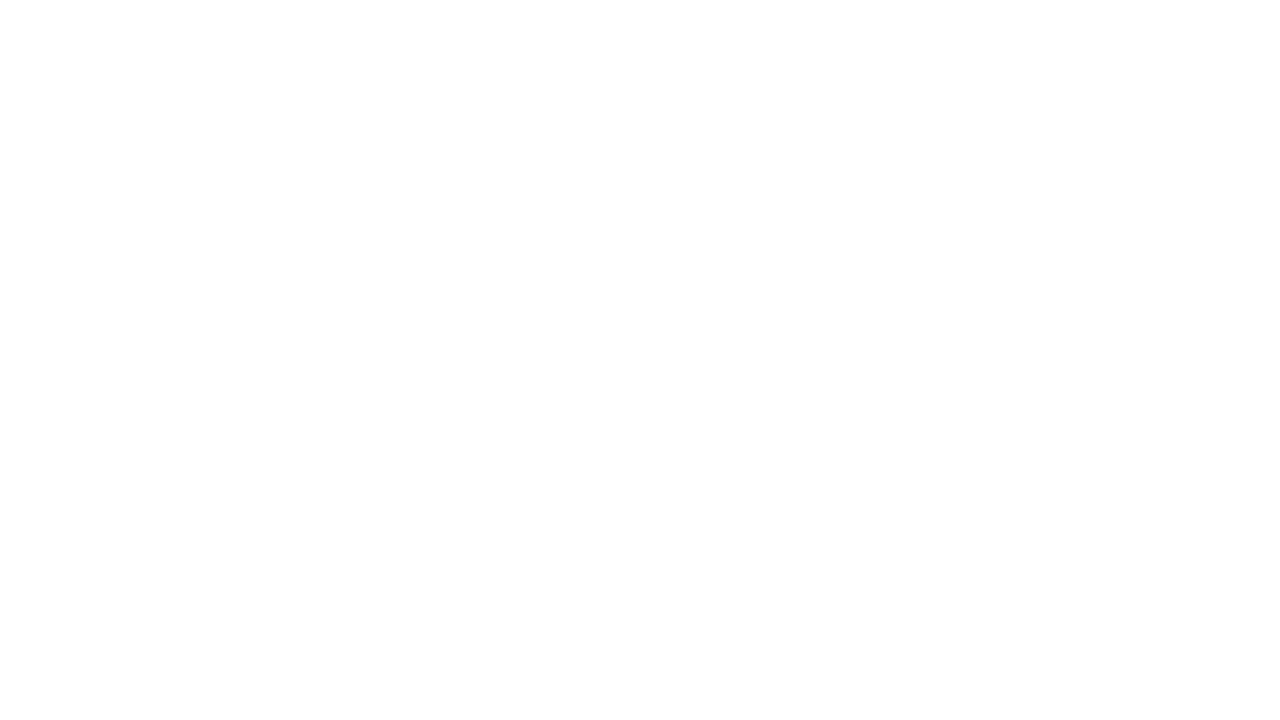

Navigated to Tech in Motion upcoming events page
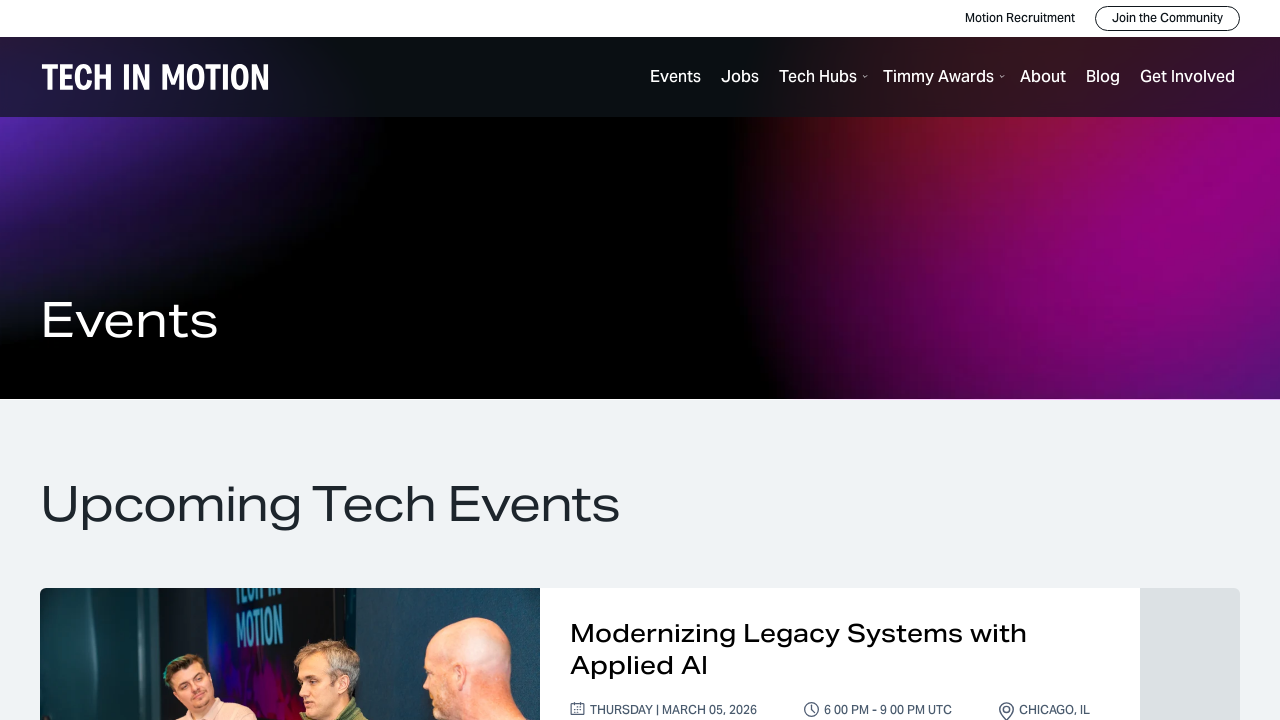

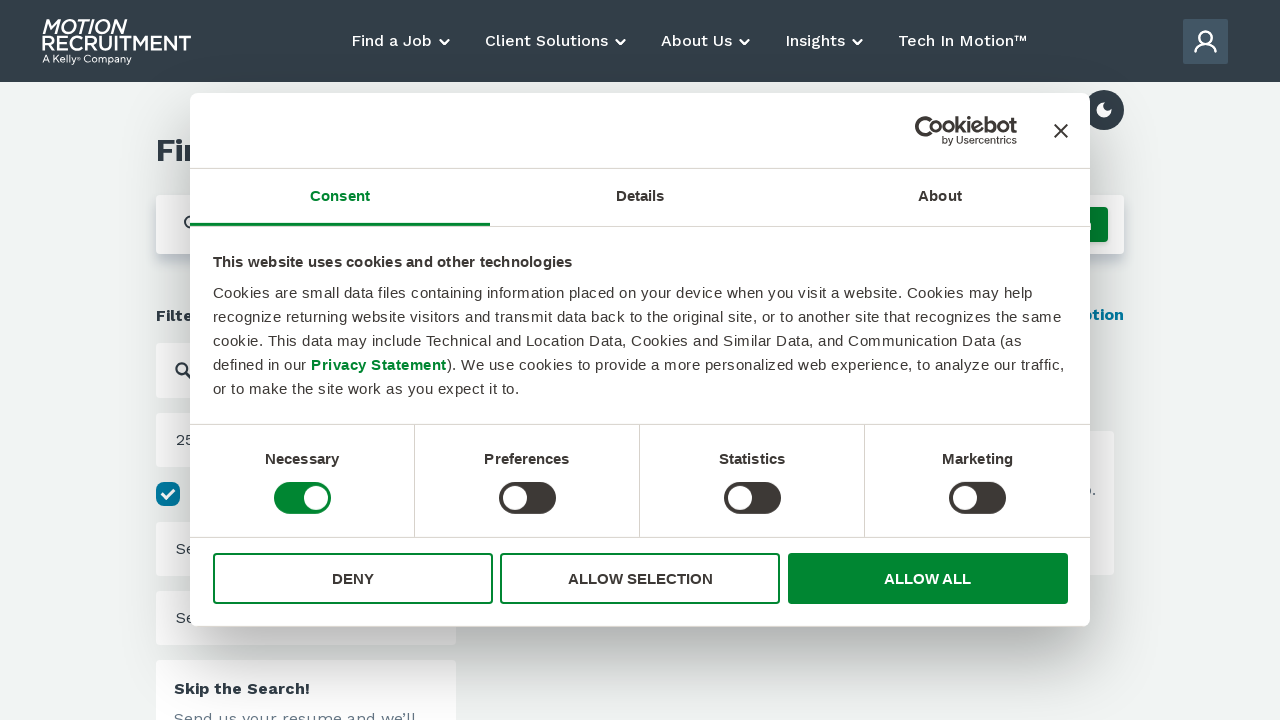